Navigates to Wooden Street website

Starting URL: https://www.woodenstreet.com/

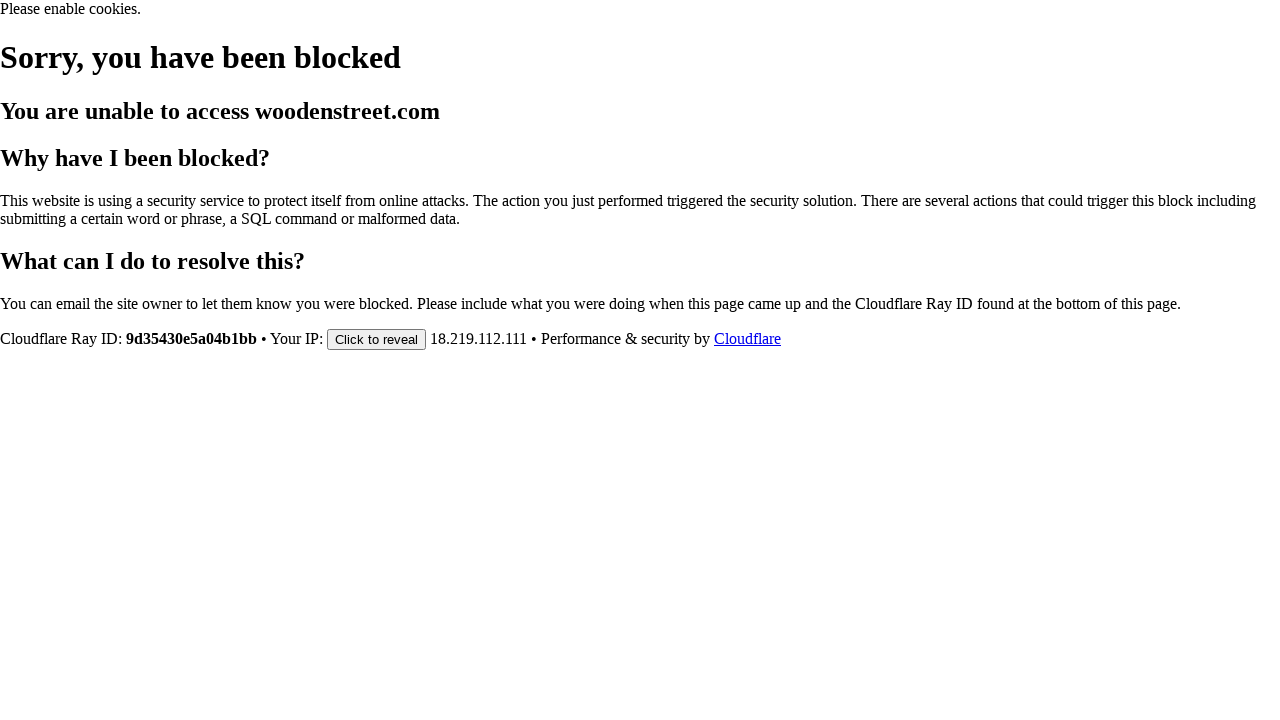

Navigated to Wooden Street website
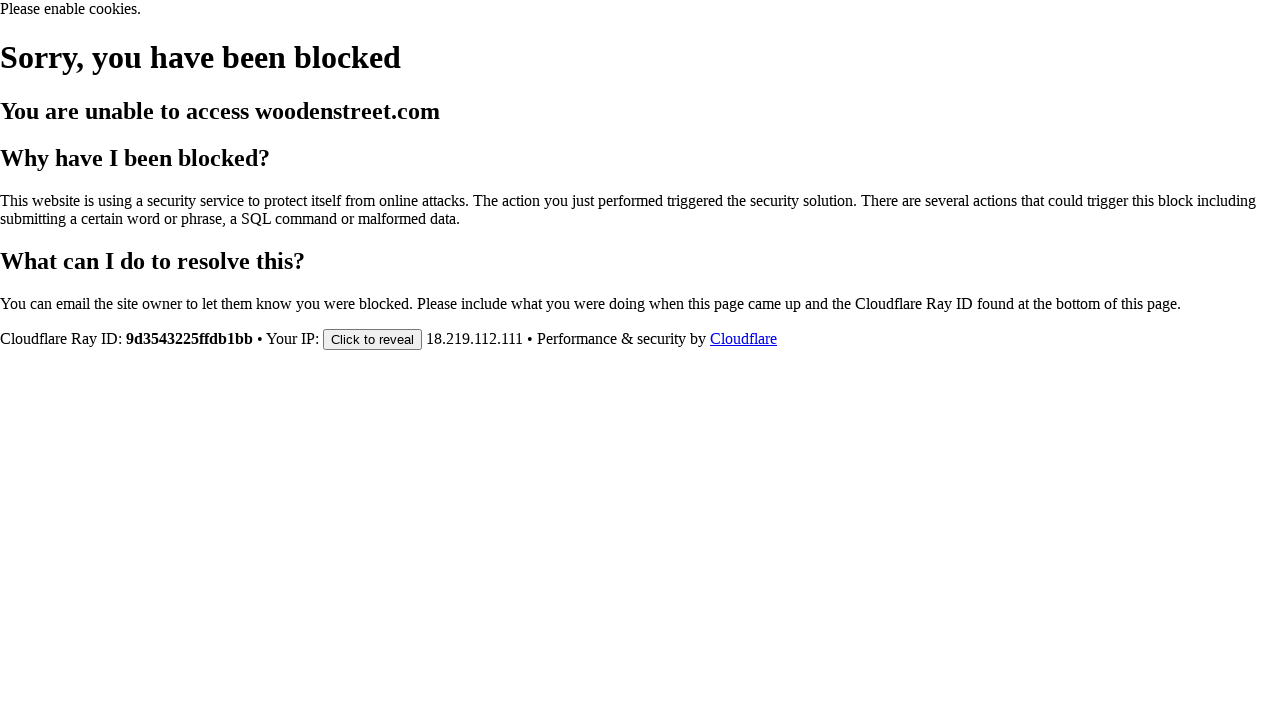

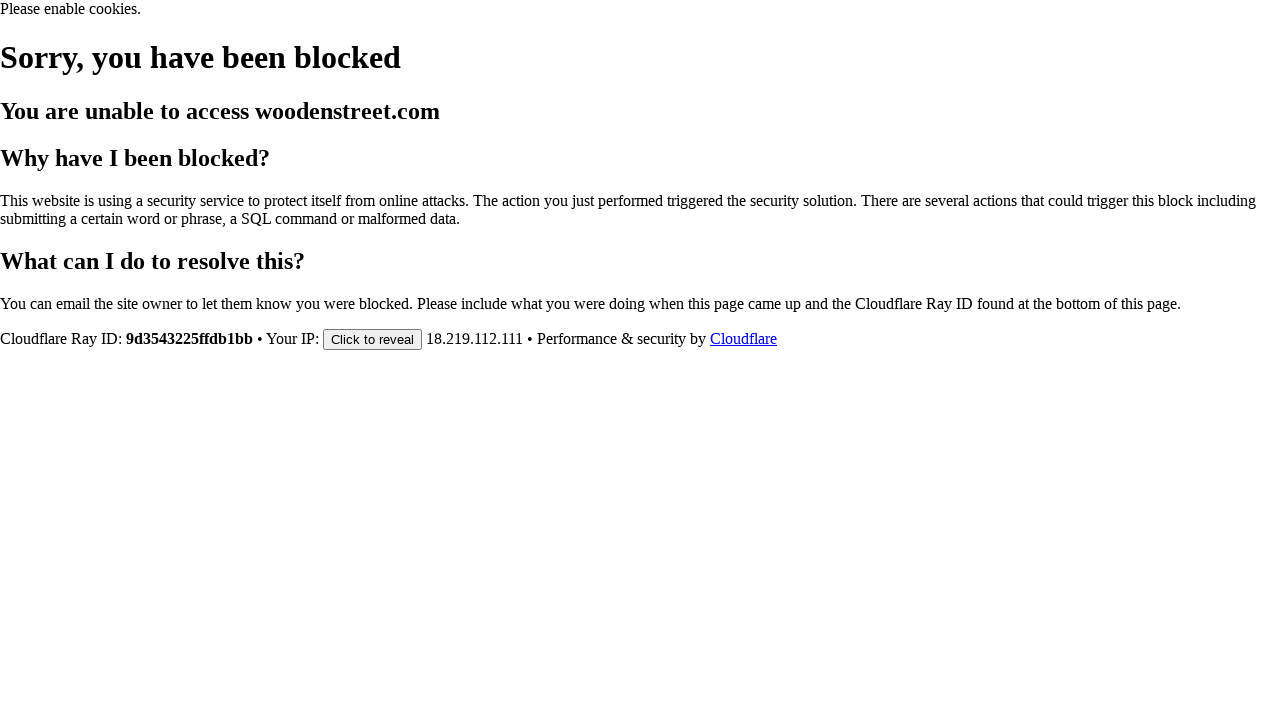